Tests a verification flow by clicking a verify button and asserting that a success message appears on the page

Starting URL: http://suninjuly.github.io/wait1.html

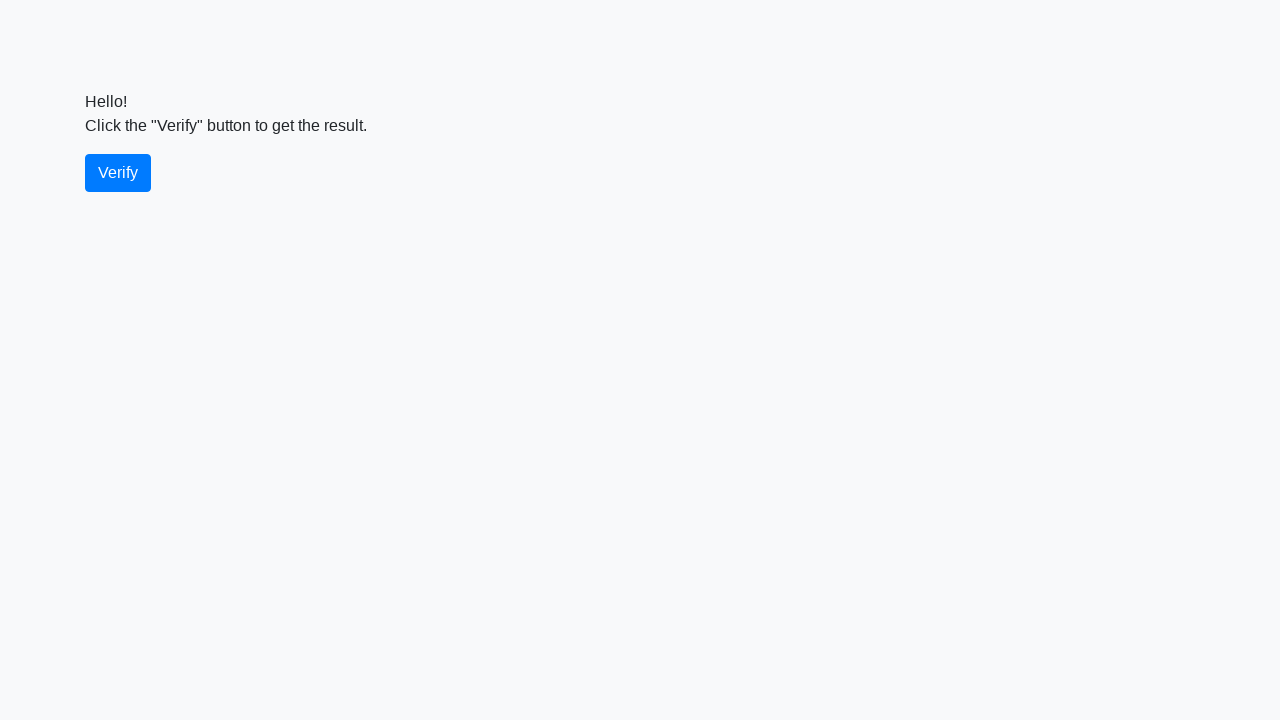

Clicked the verify button at (118, 173) on #verify
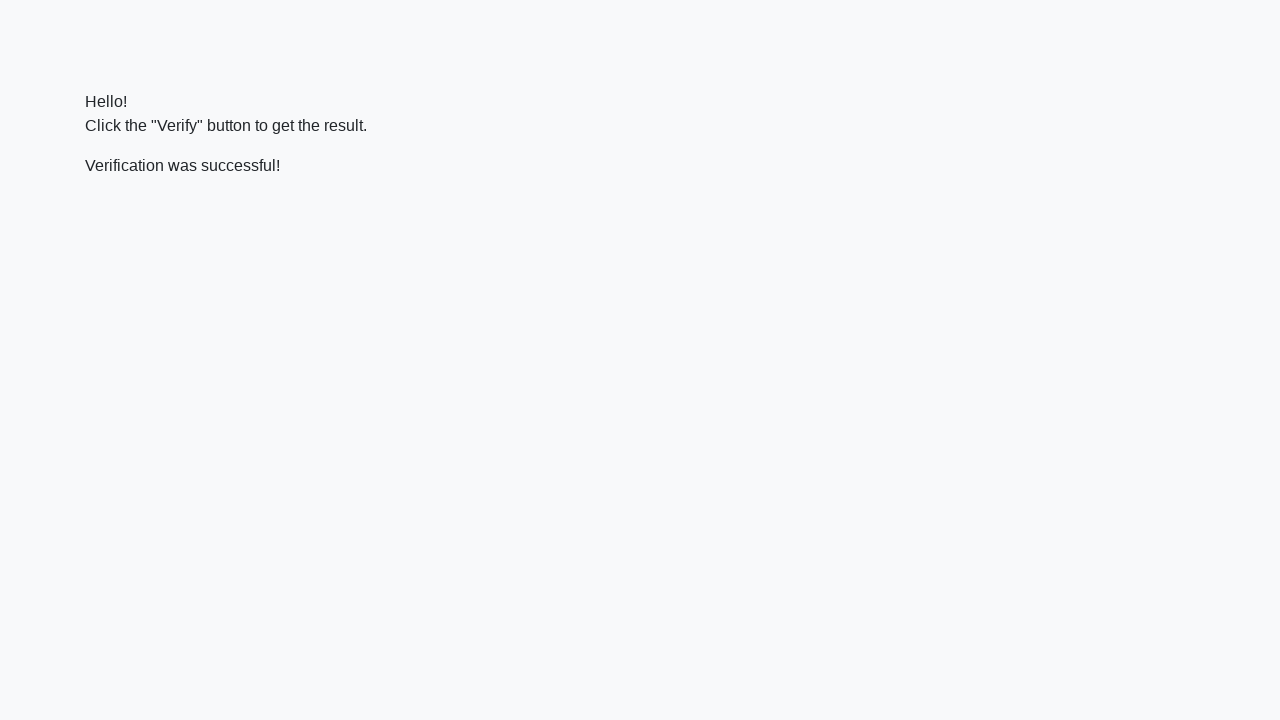

Located the verify message element
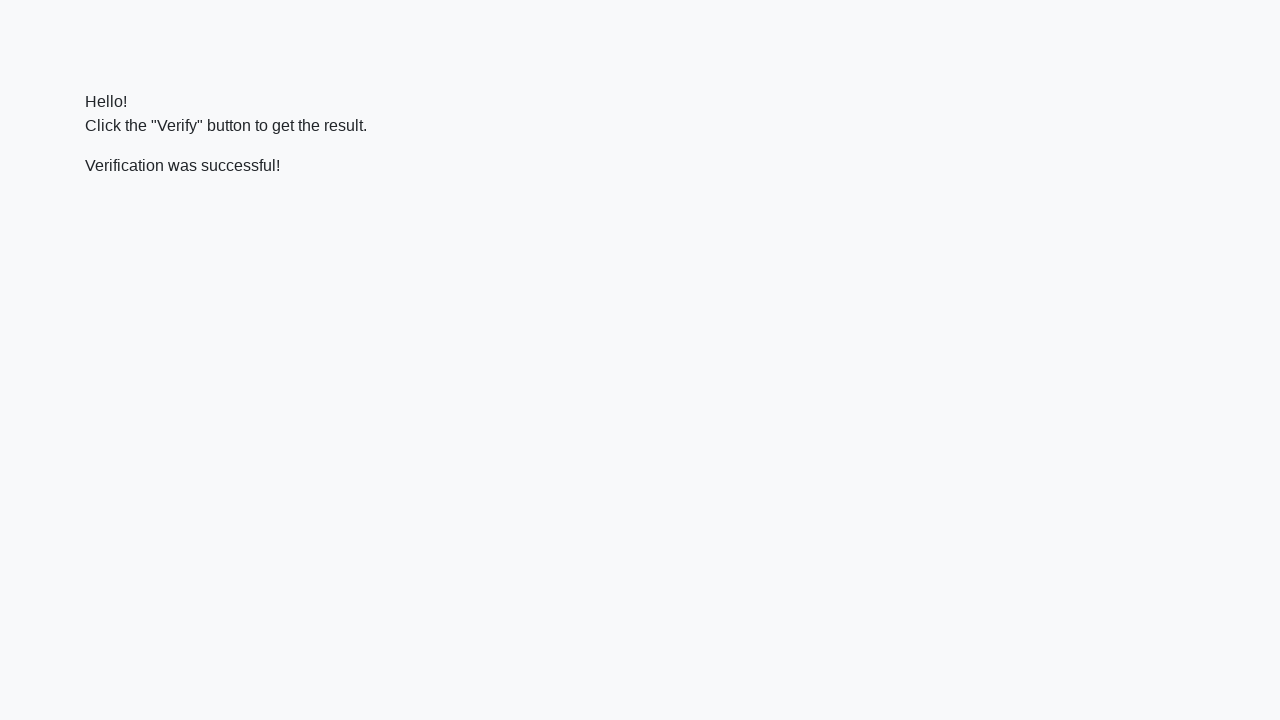

Success message appeared on the page
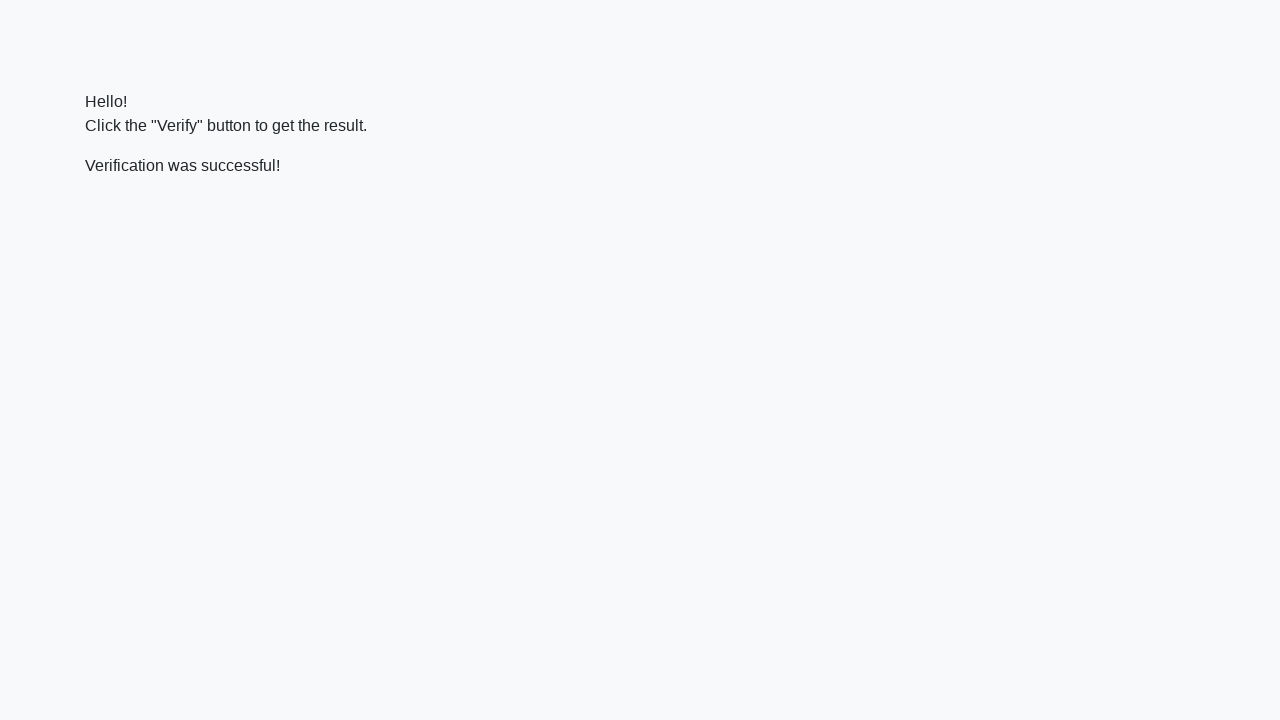

Verified that 'successful' text is present in the message
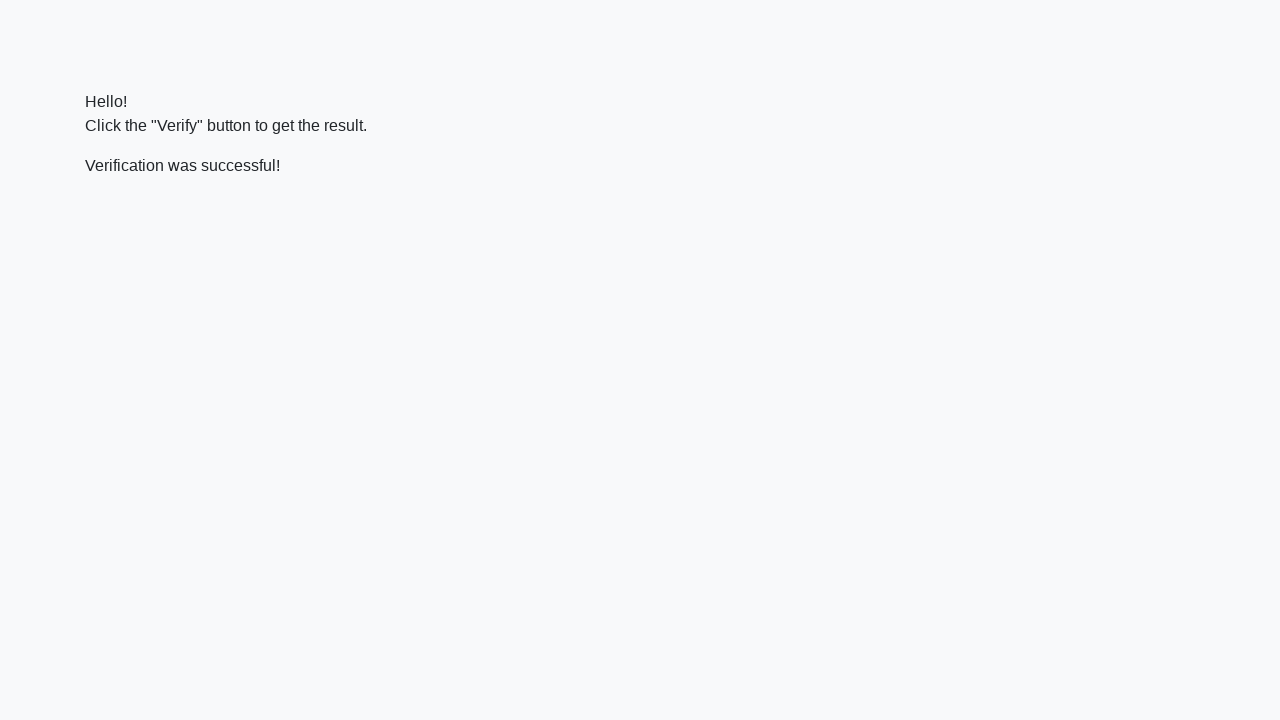

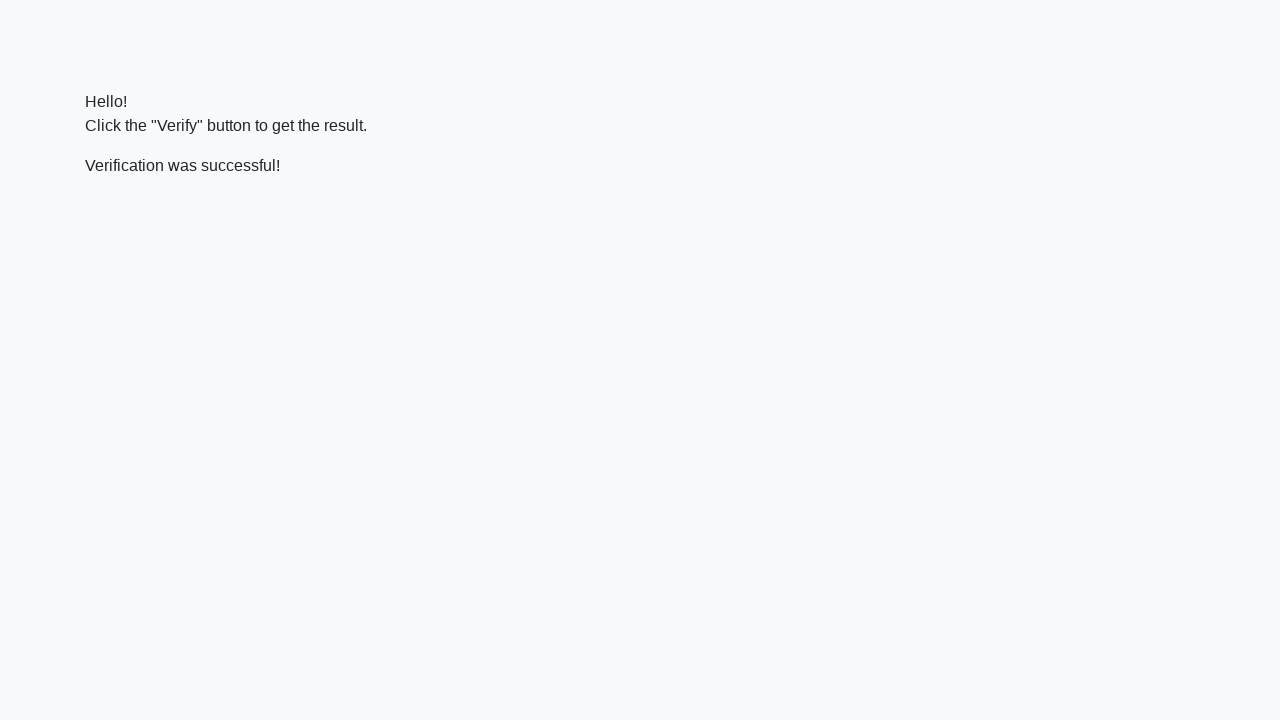